Tests browser window/tab handling by clicking a button to open a new tab, switching to it to read text, then closing it and clicking another button to open a new window

Starting URL: https://demoqa.com/browser-windows

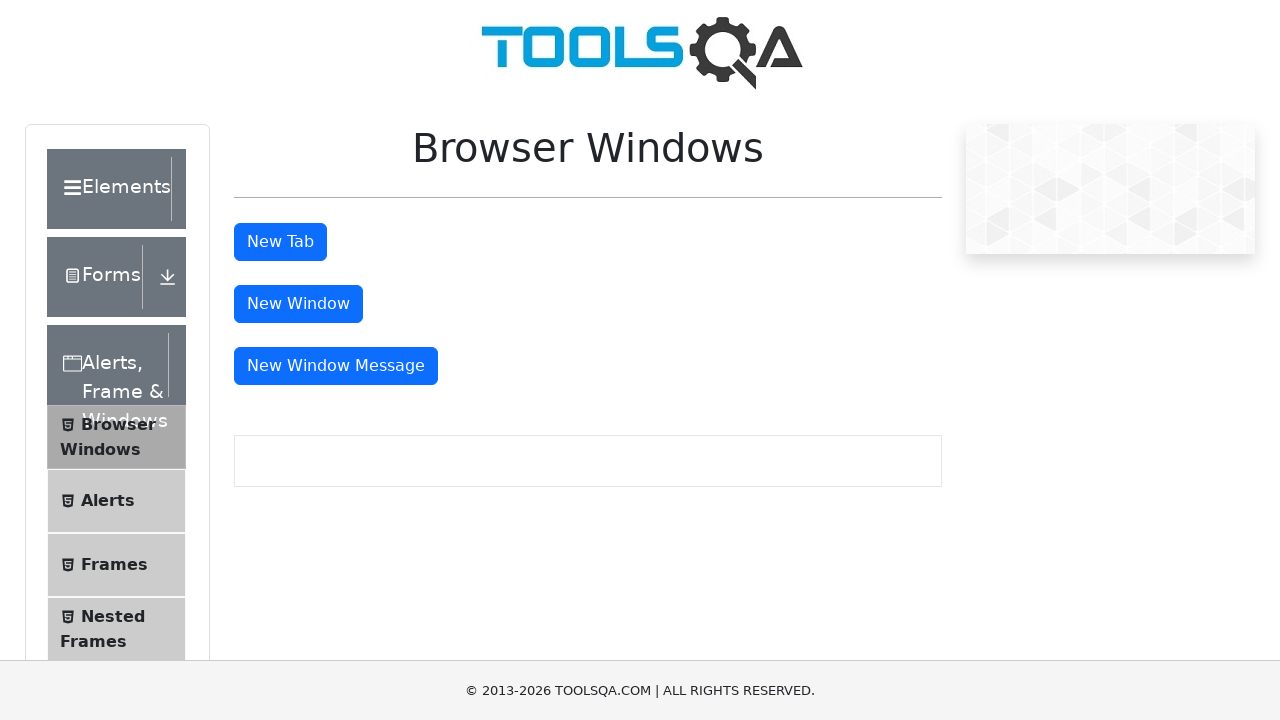

Clicked button to open new tab at (280, 242) on #tabButton
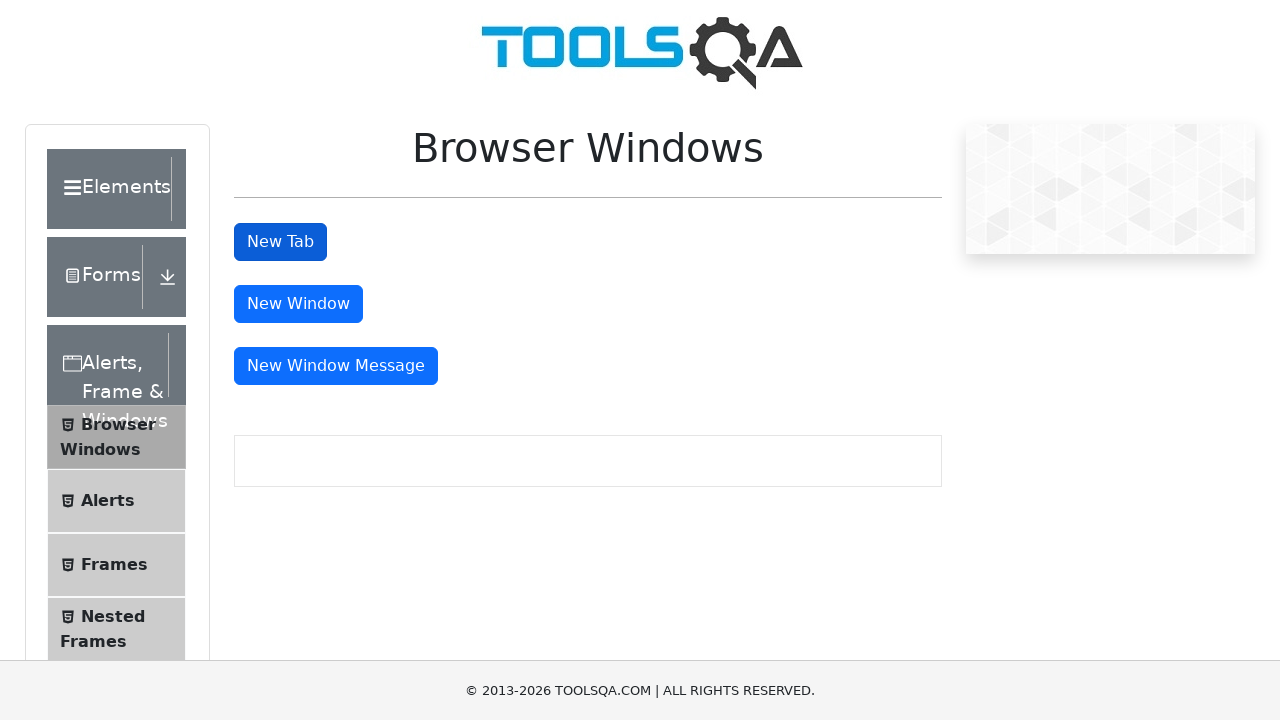

Switched to newly opened tab
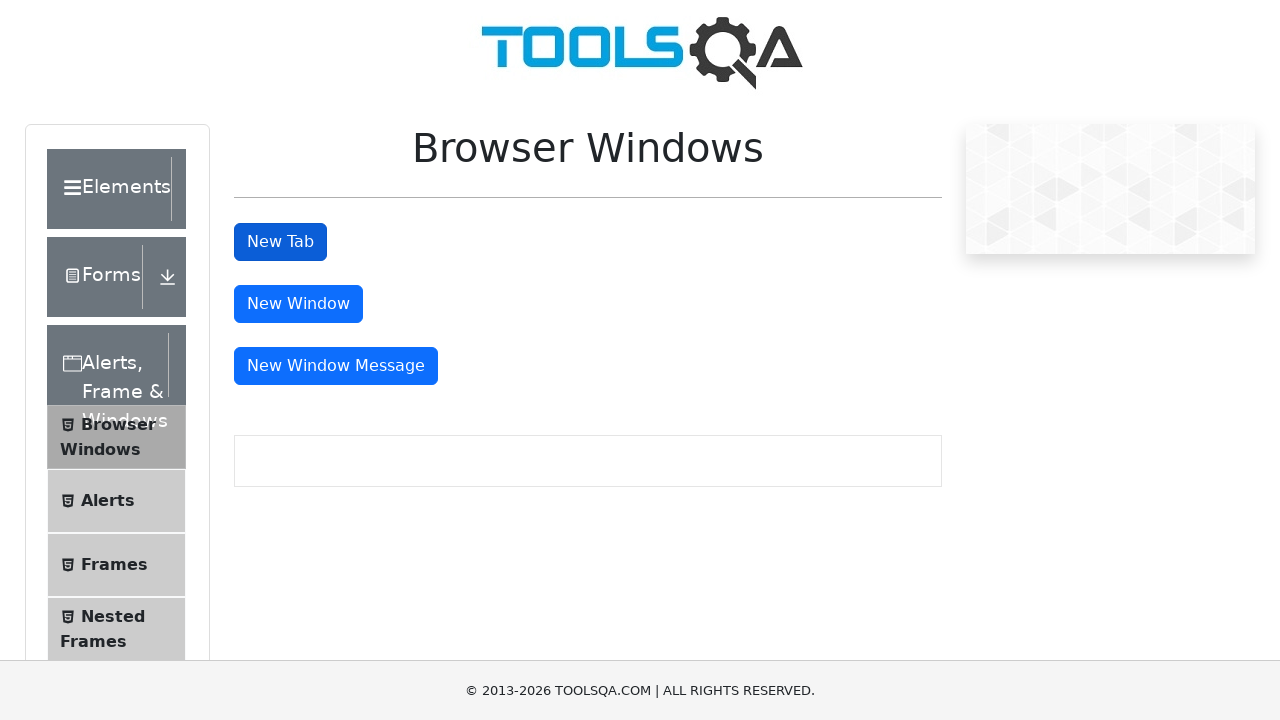

Read text from new tab: This is a sample page
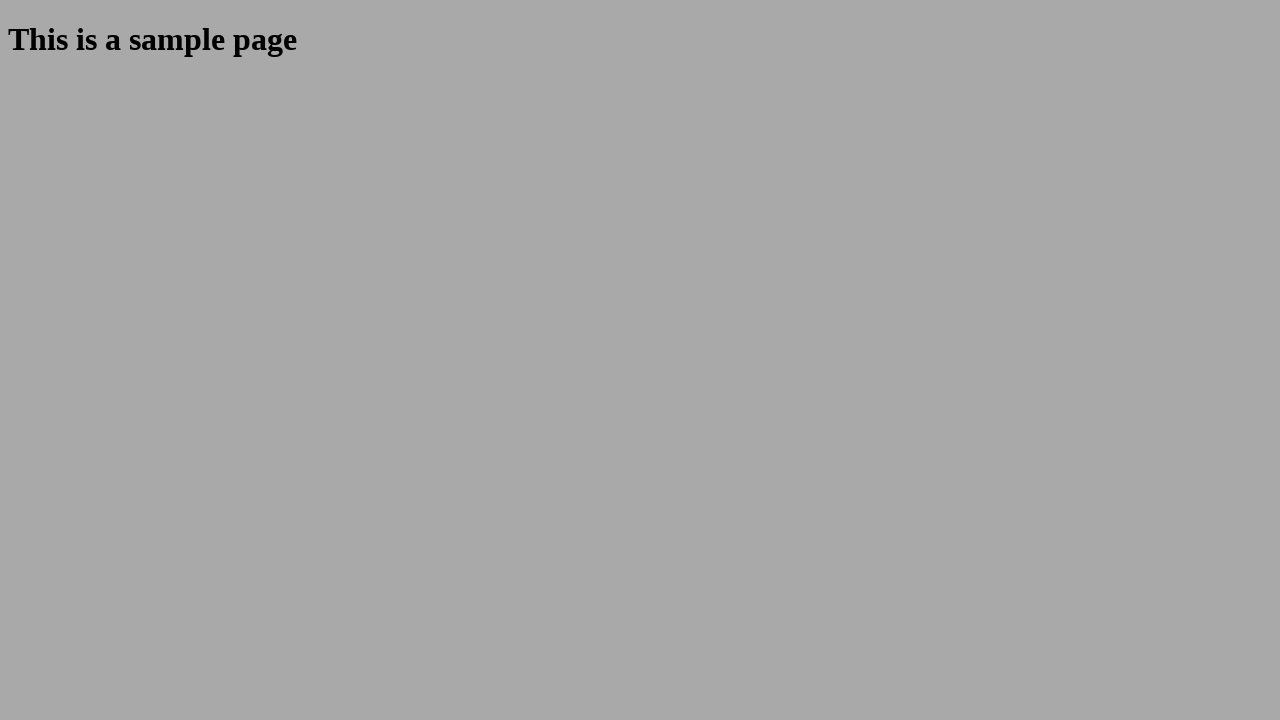

Closed the new tab
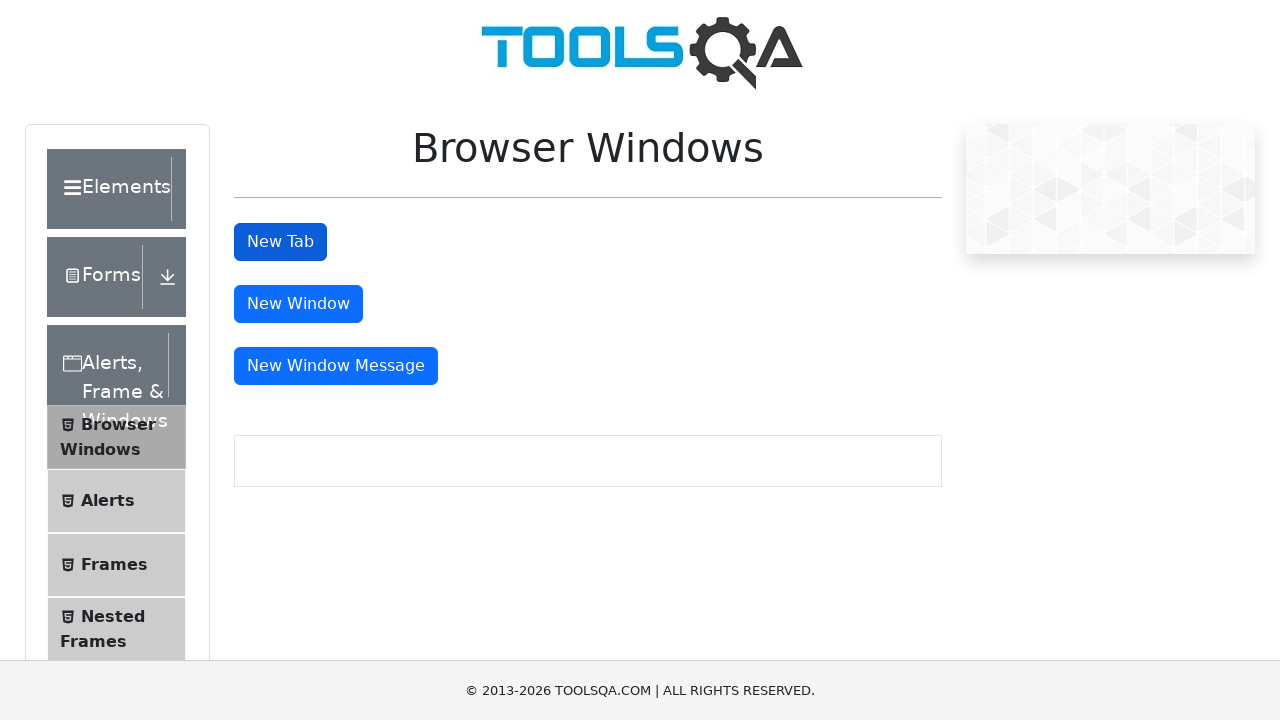

Clicked button to open new window at (298, 304) on #windowButton
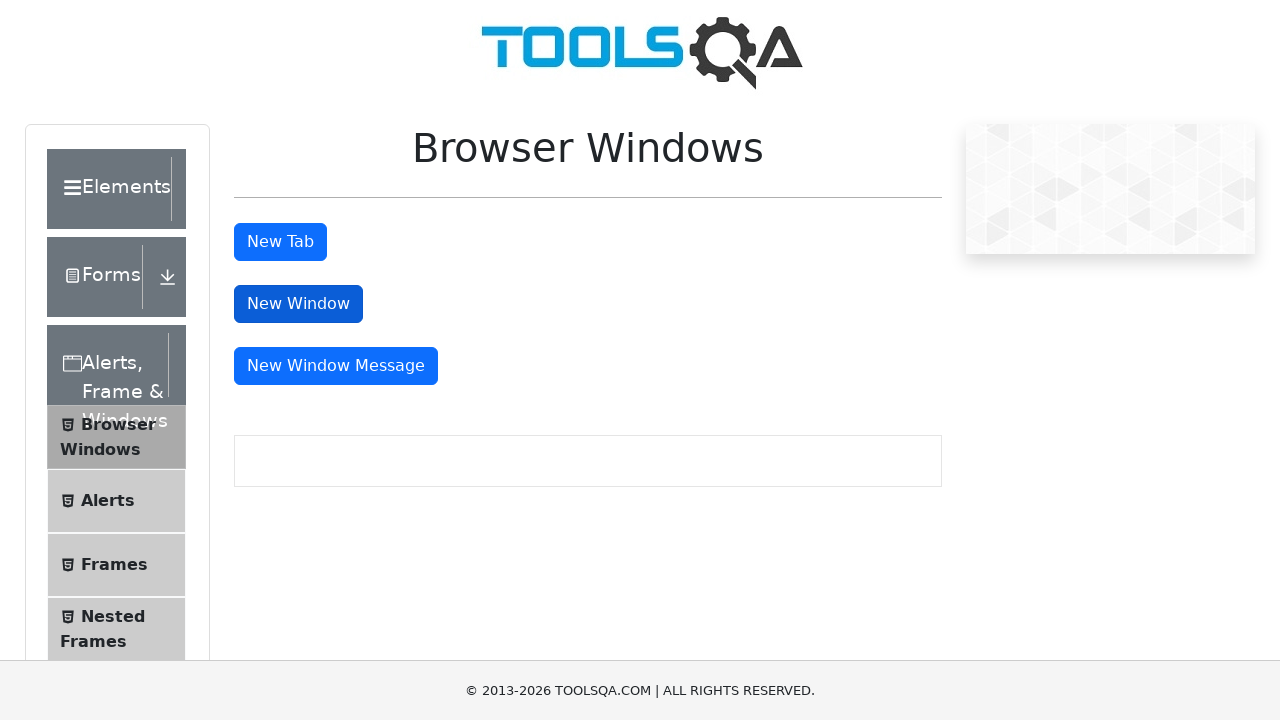

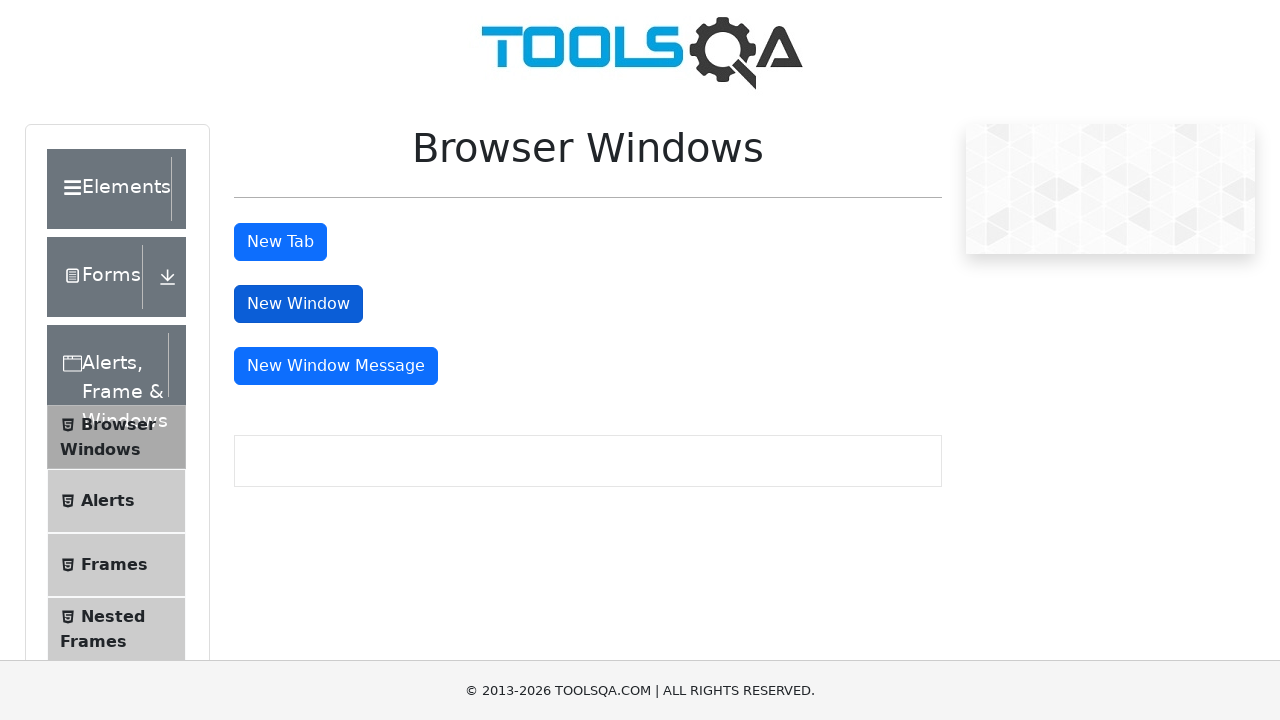